Navigates to the ParaBank homepage and clicks the Register link to go to the registration page

Starting URL: https://parabank.parasoft.com/

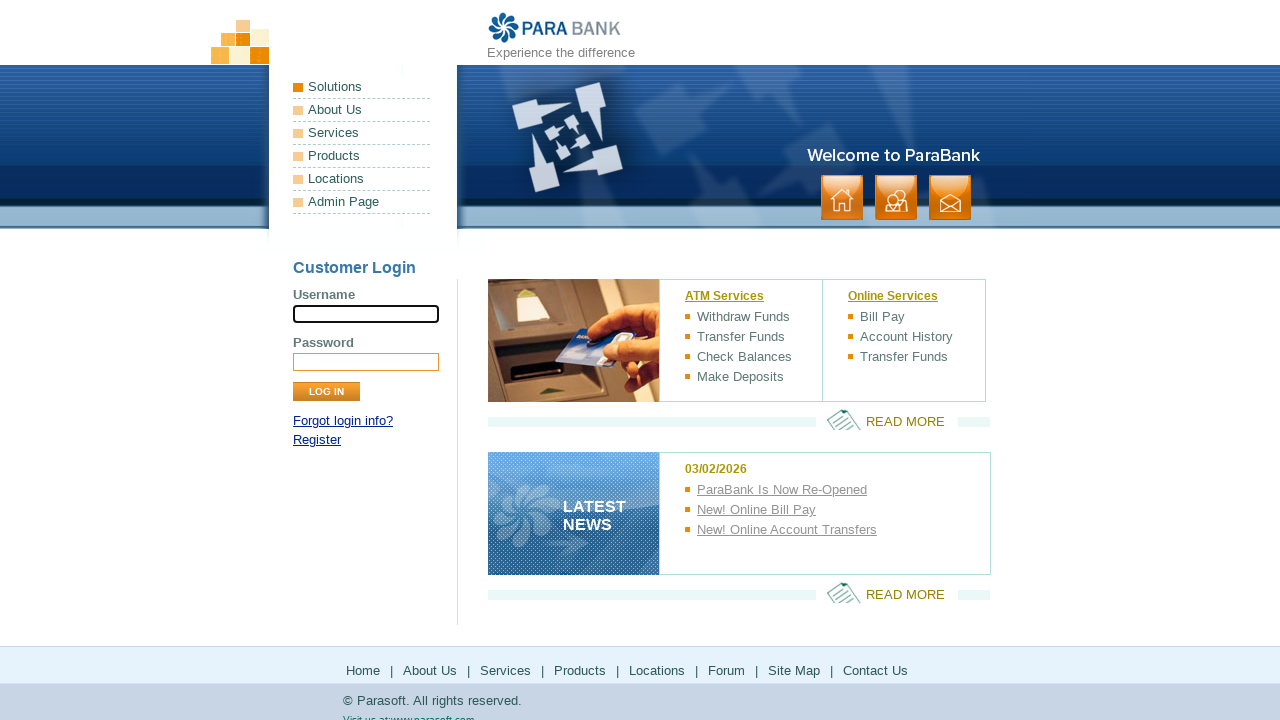

Navigated to ParaBank homepage
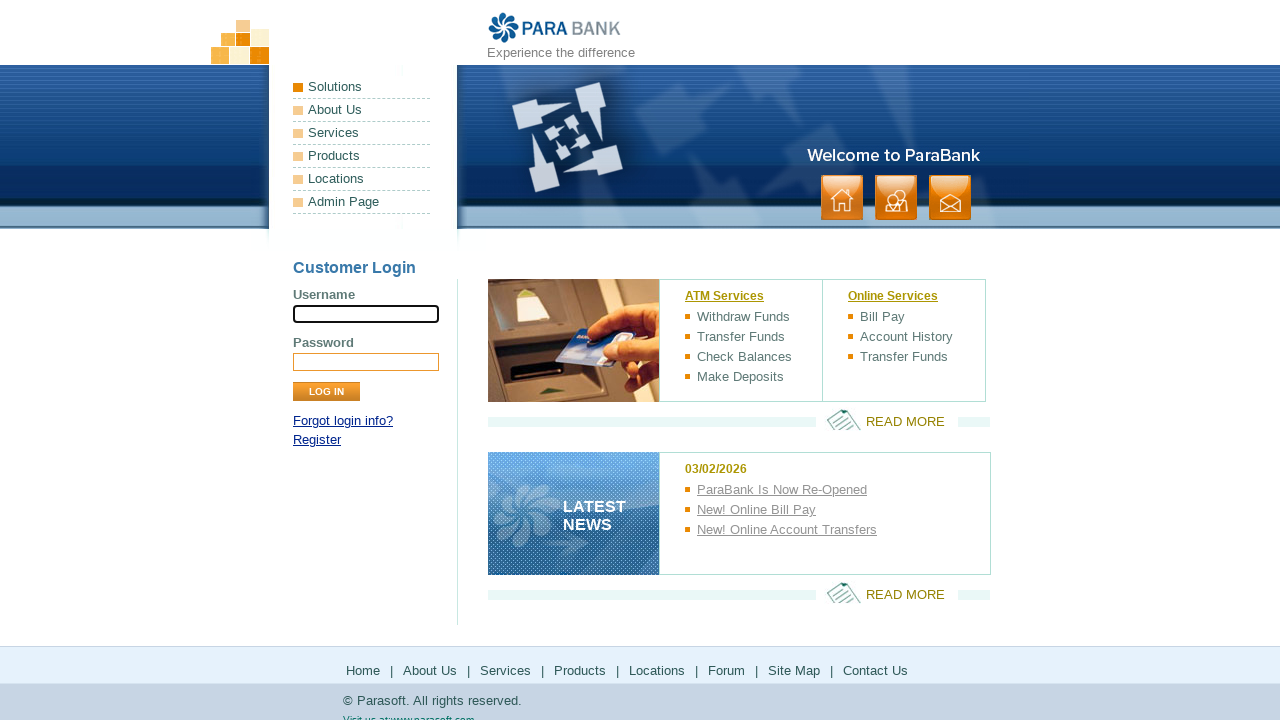

ParaBank homepage loaded
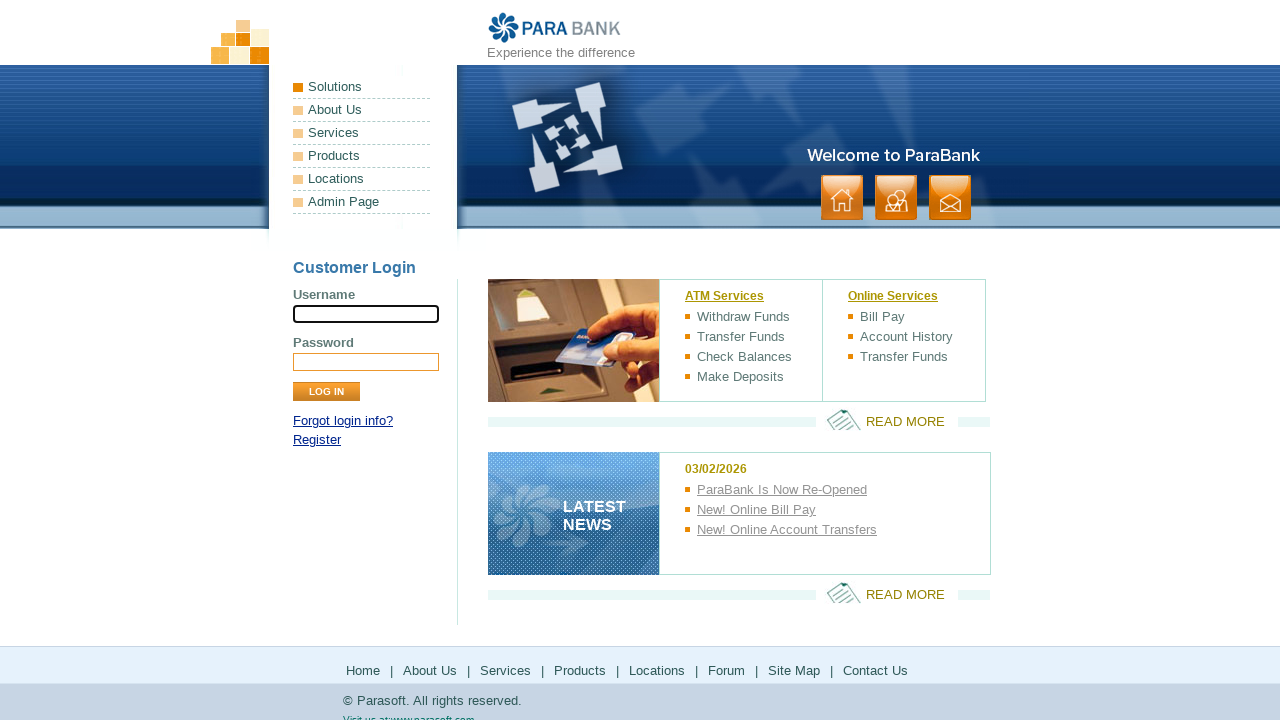

Clicked Register link at (317, 440) on a[href*="register"]:has-text("Register")
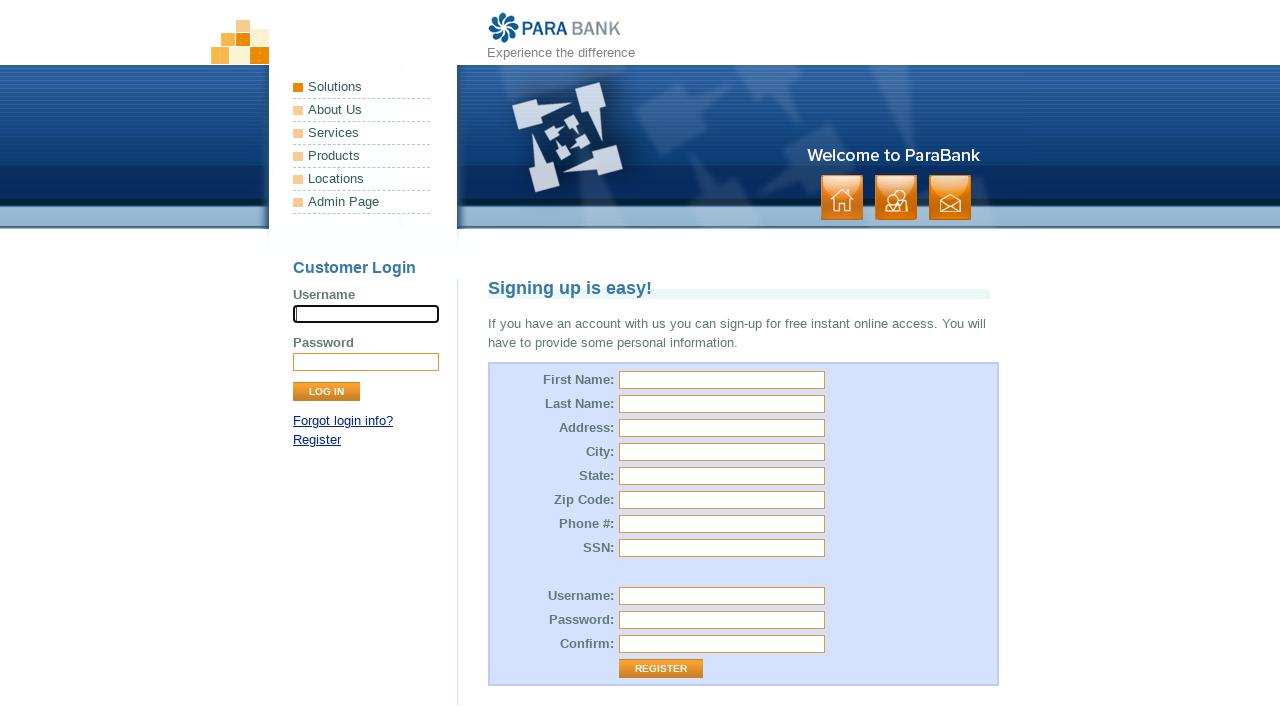

Registration page loaded
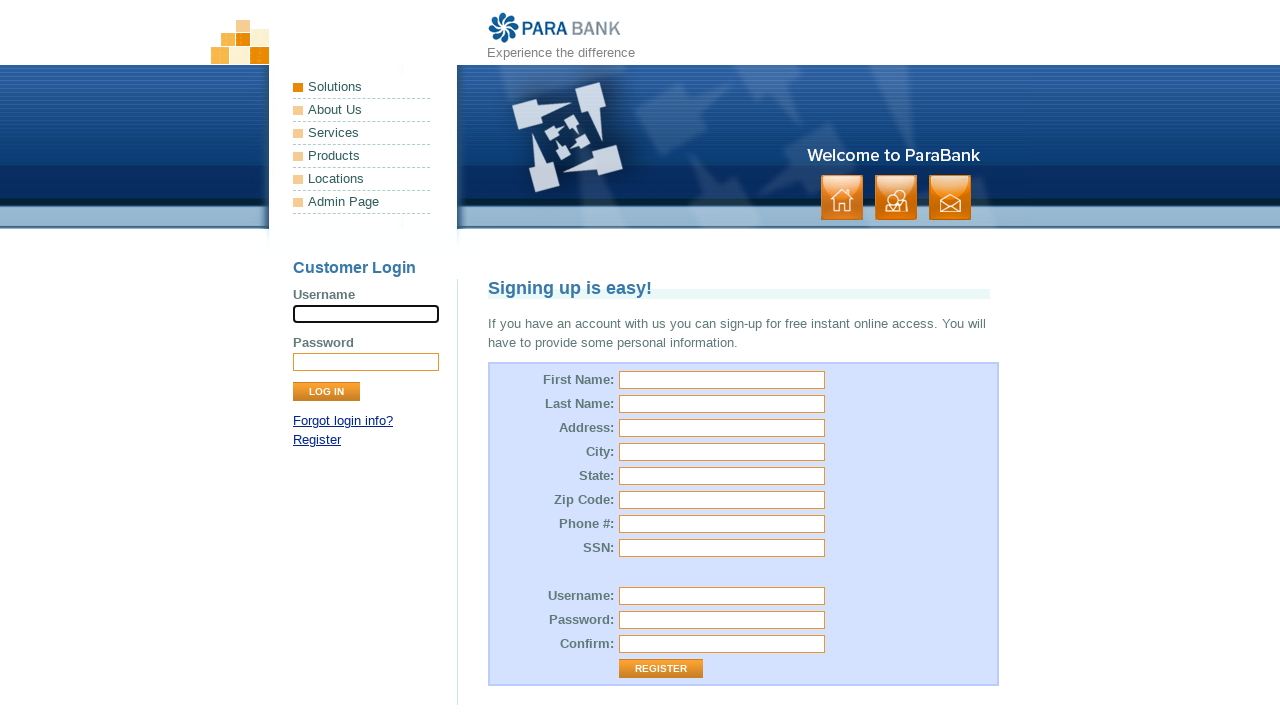

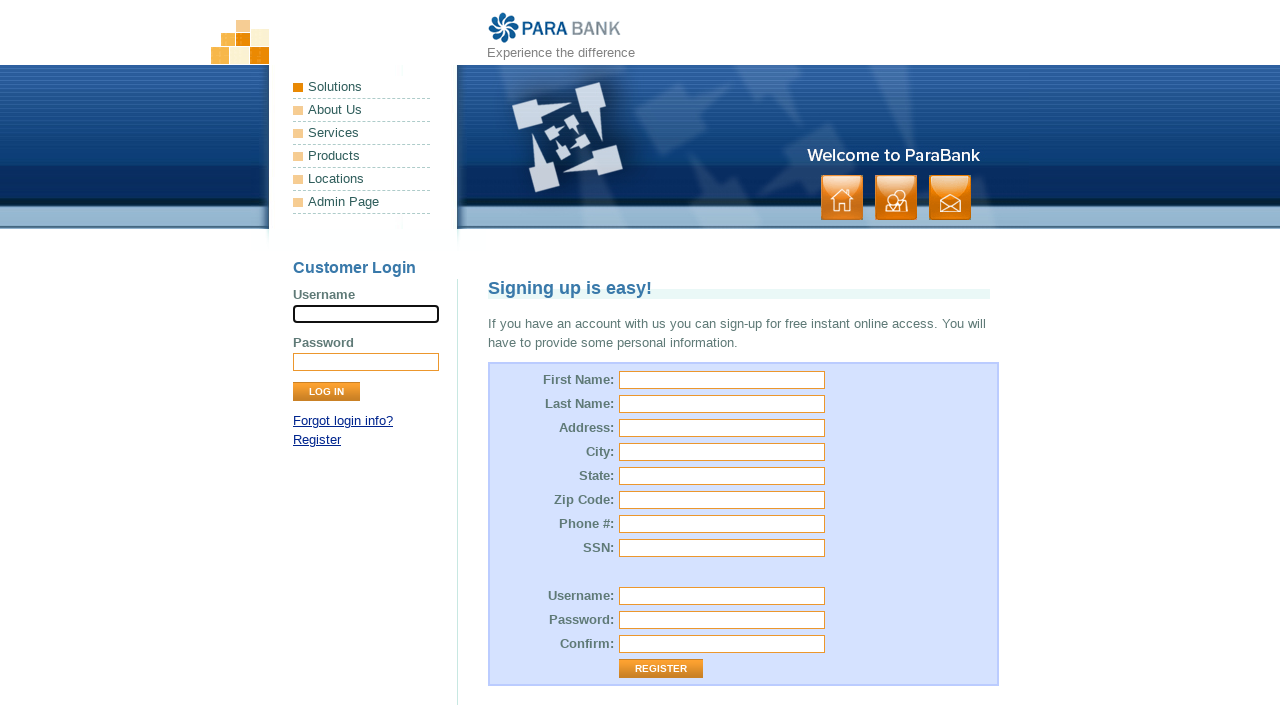